Tests drag and drop functionality by switching to an iframe and dragging an element onto a drop target

Starting URL: https://jqueryui.com/droppable/

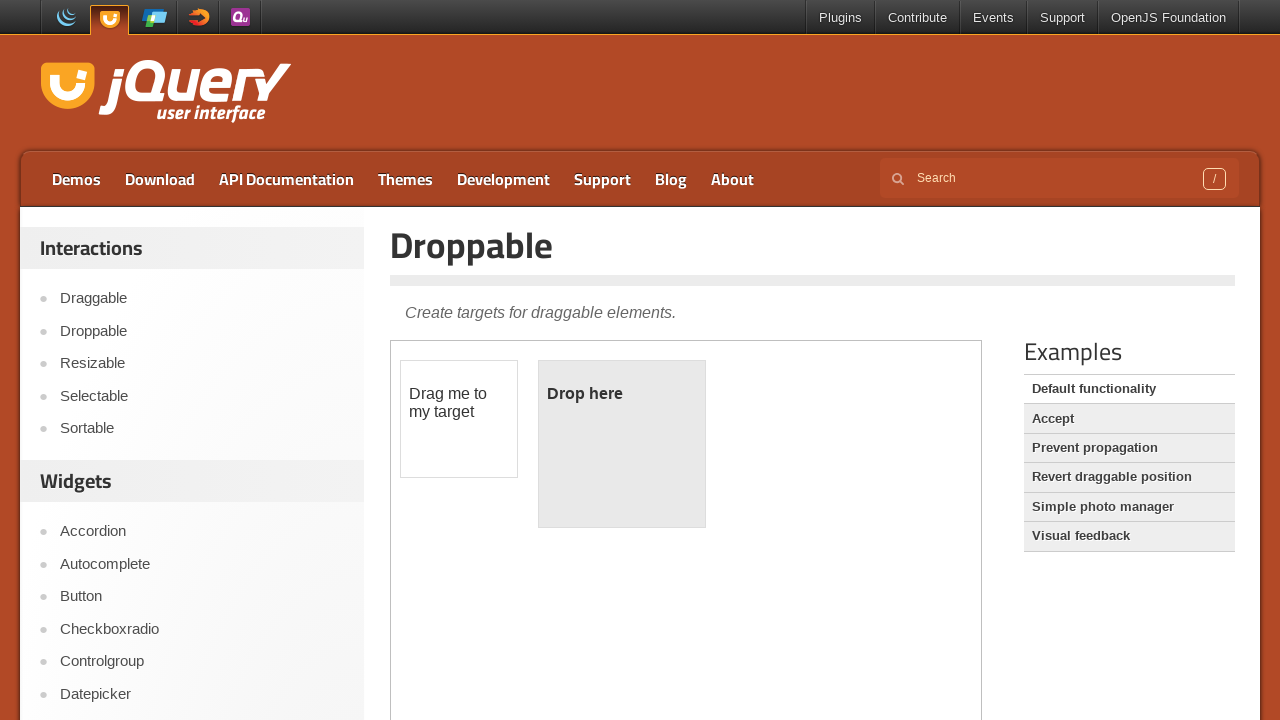

Located the iframe containing draggable and droppable elements
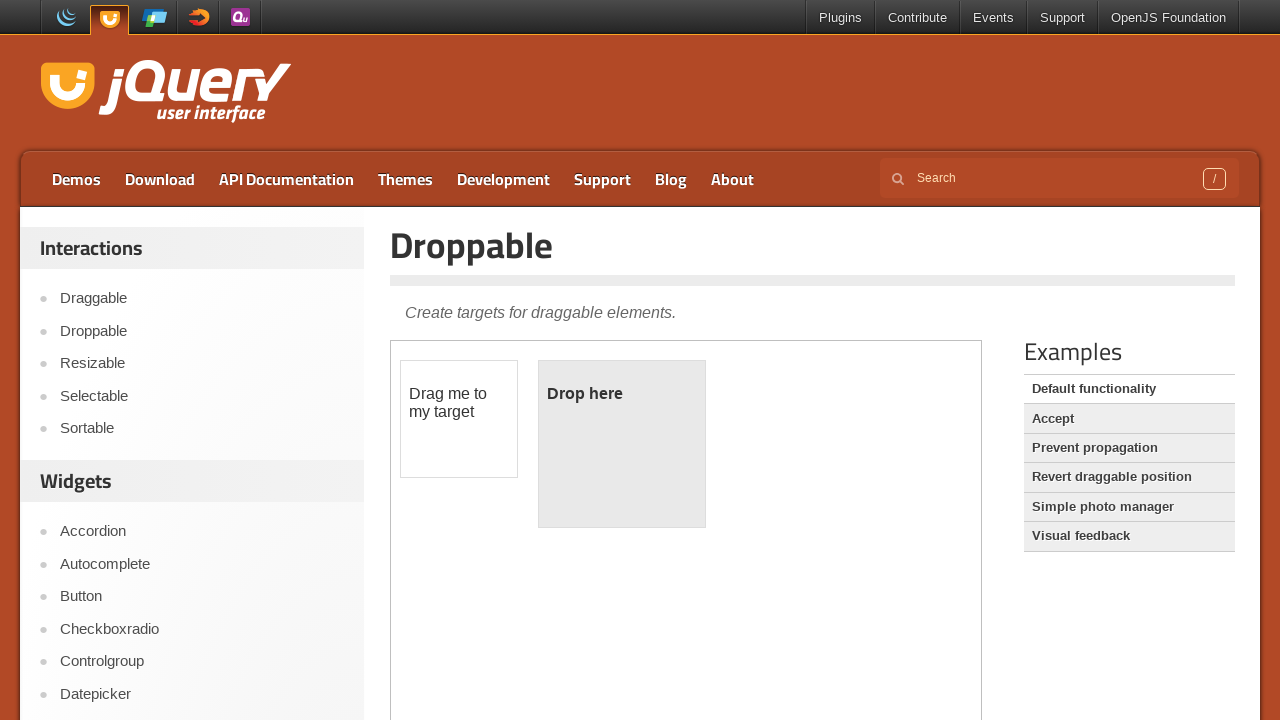

Located the draggable element with id 'draggable'
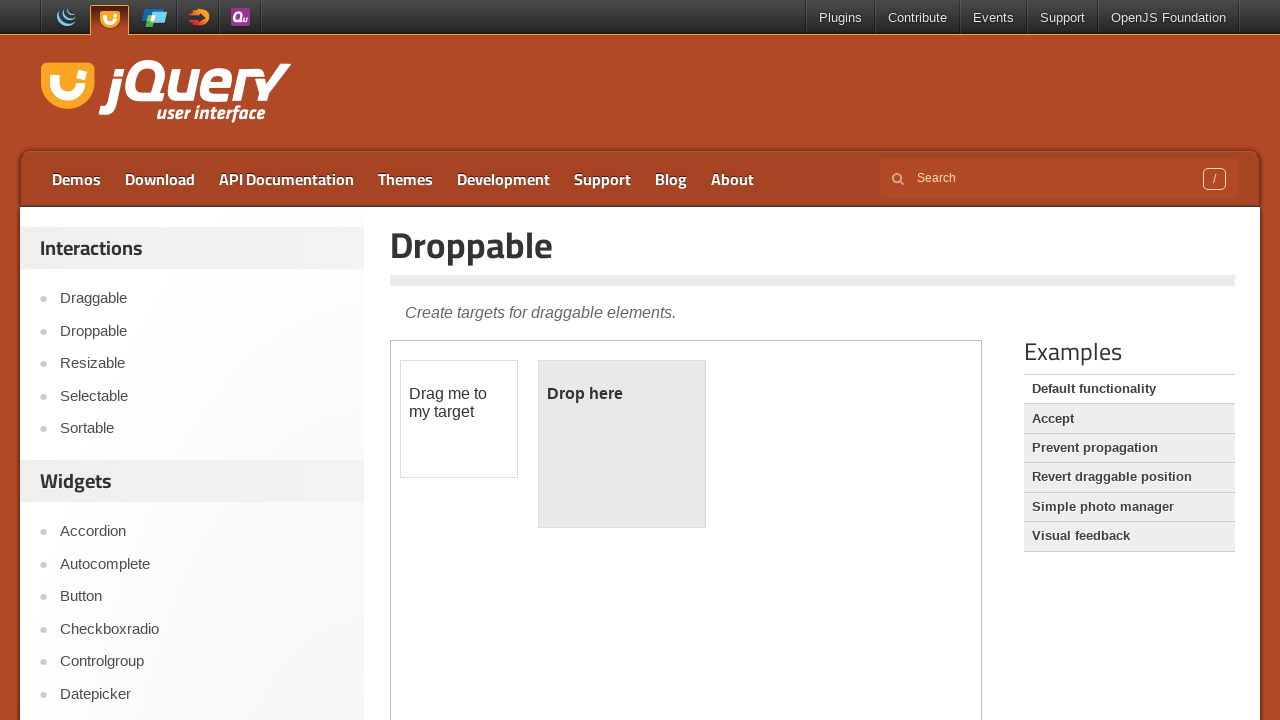

Located the droppable target element with id 'droppable'
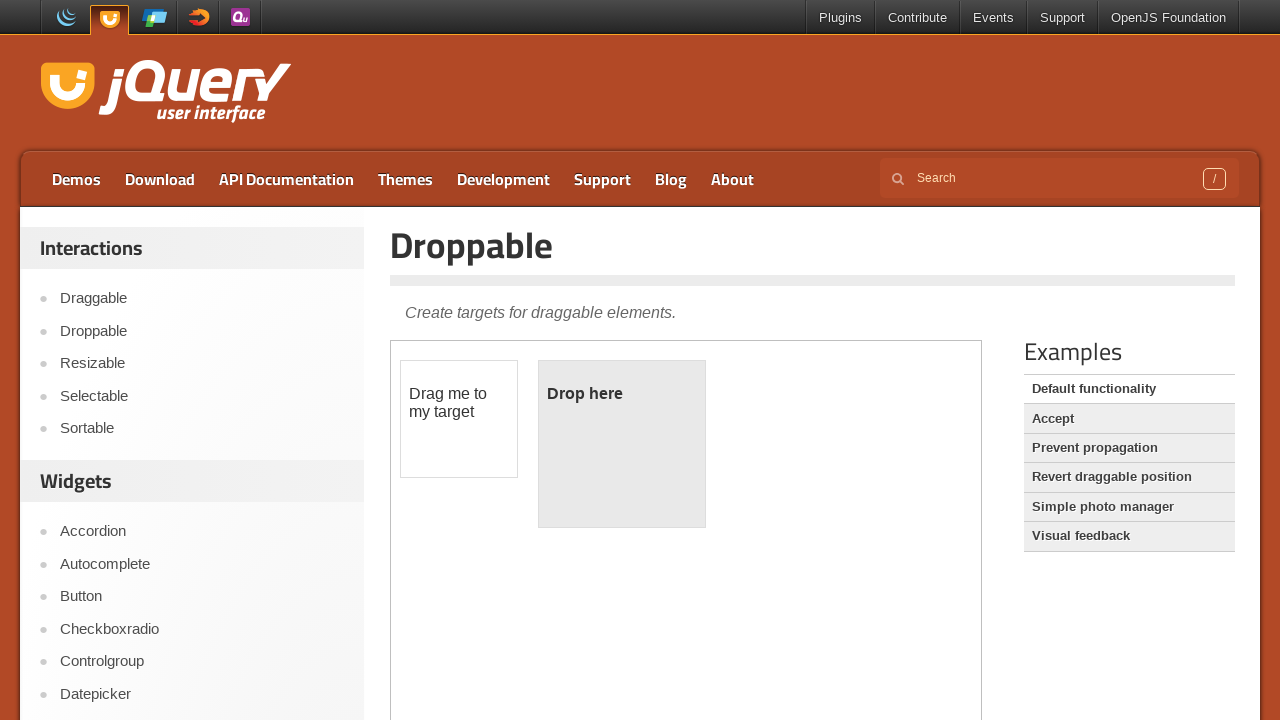

Successfully performed drag and drop operation from draggable to droppable element at (622, 444)
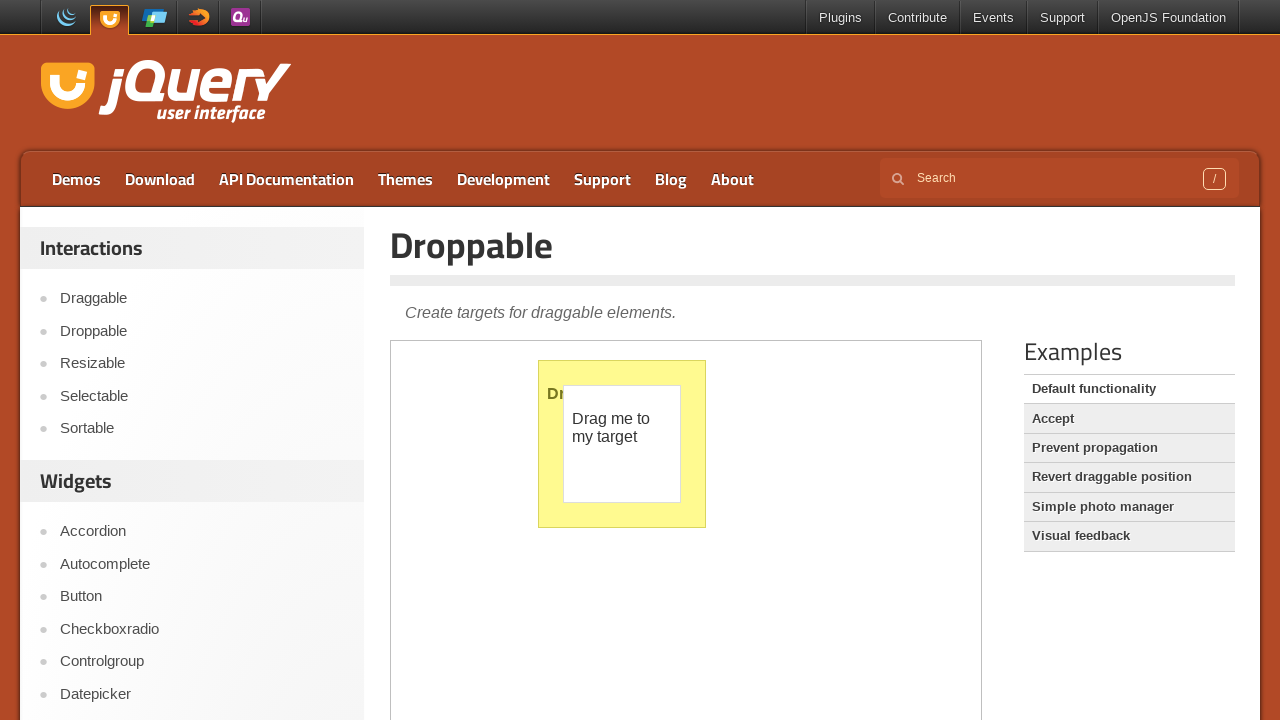

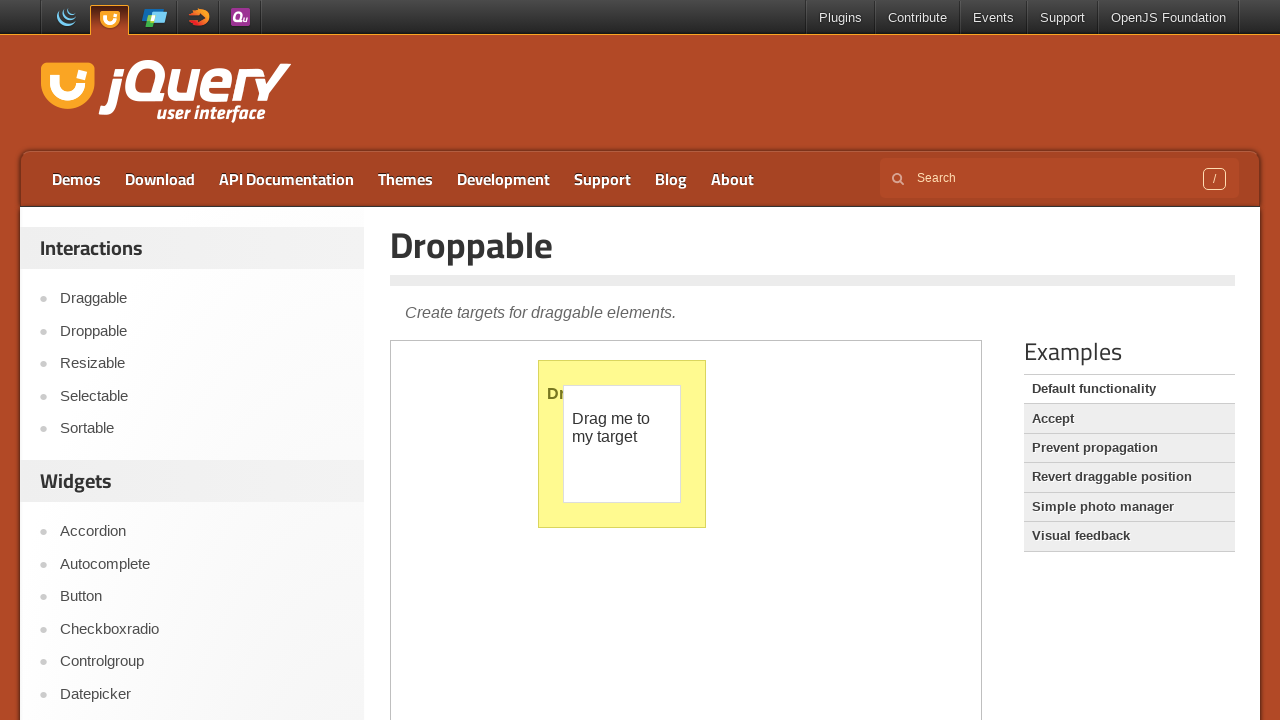